Tests browser navigation history (back/forward) by clicking through menu links to different pages, then using browser back and forward navigation to verify the history stack works correctly.

Starting URL: http://antoniotrindade.com.br/treinoautomacao

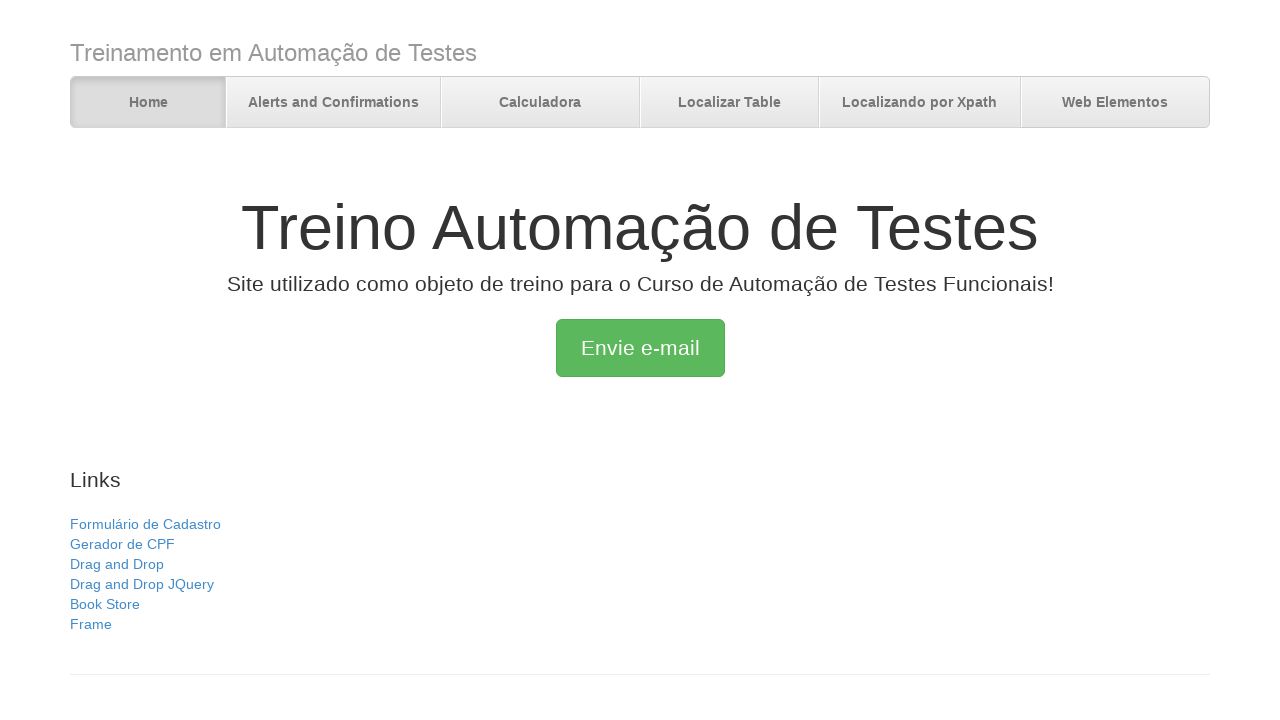

Verified initial page title is 'Treino Automação de Testes'
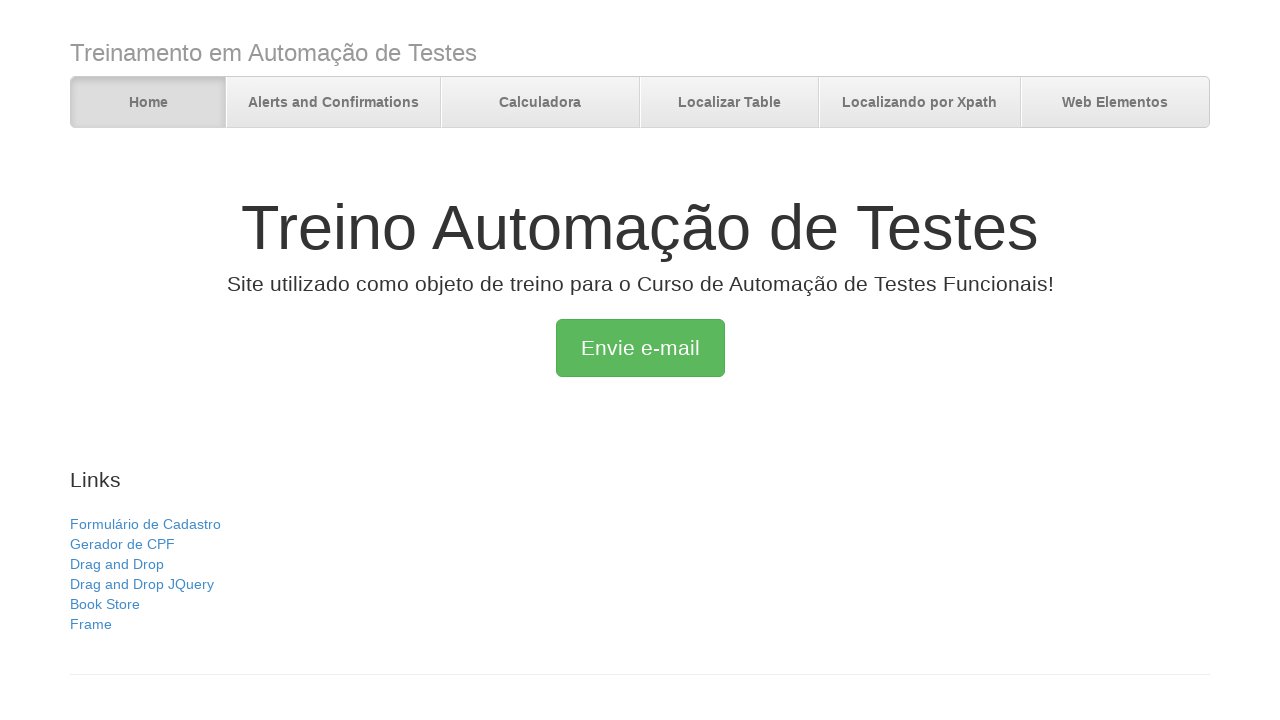

Clicked on 'Alerts and Confirmations' menu link at (333, 103) on text=Alerts and Confirmations
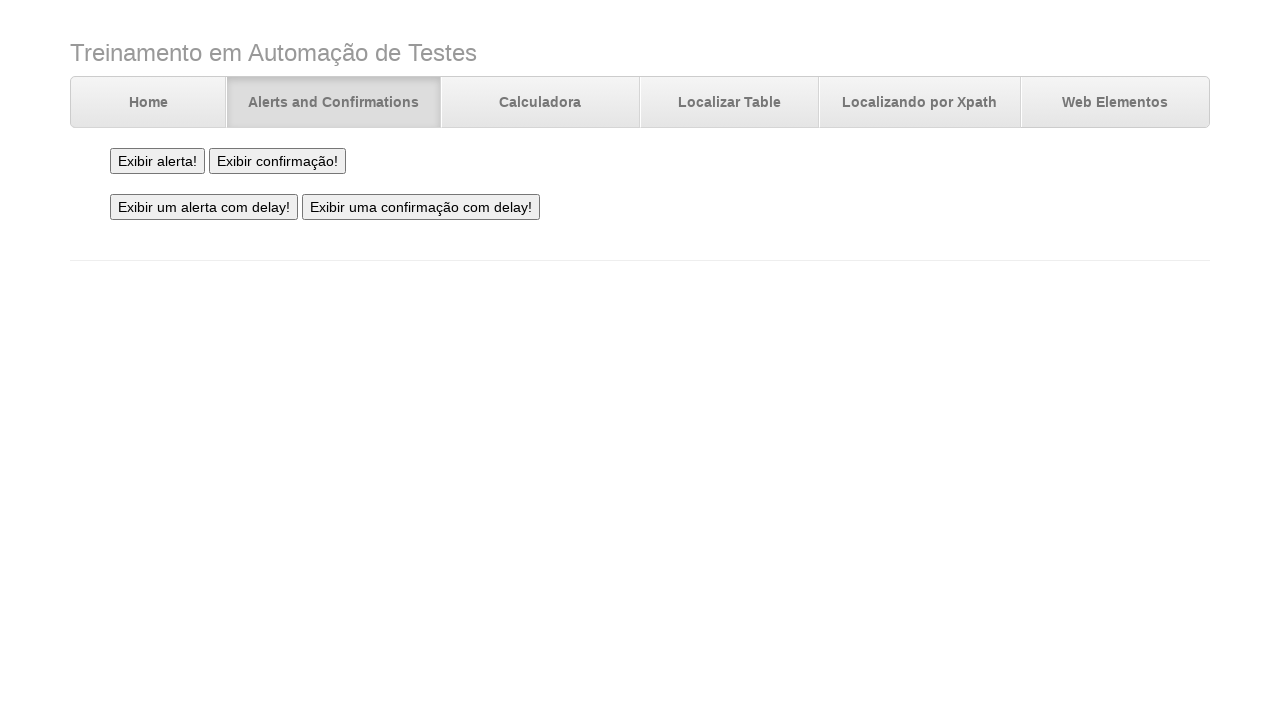

Verified page title changed to 'Alerts and Confirmations'
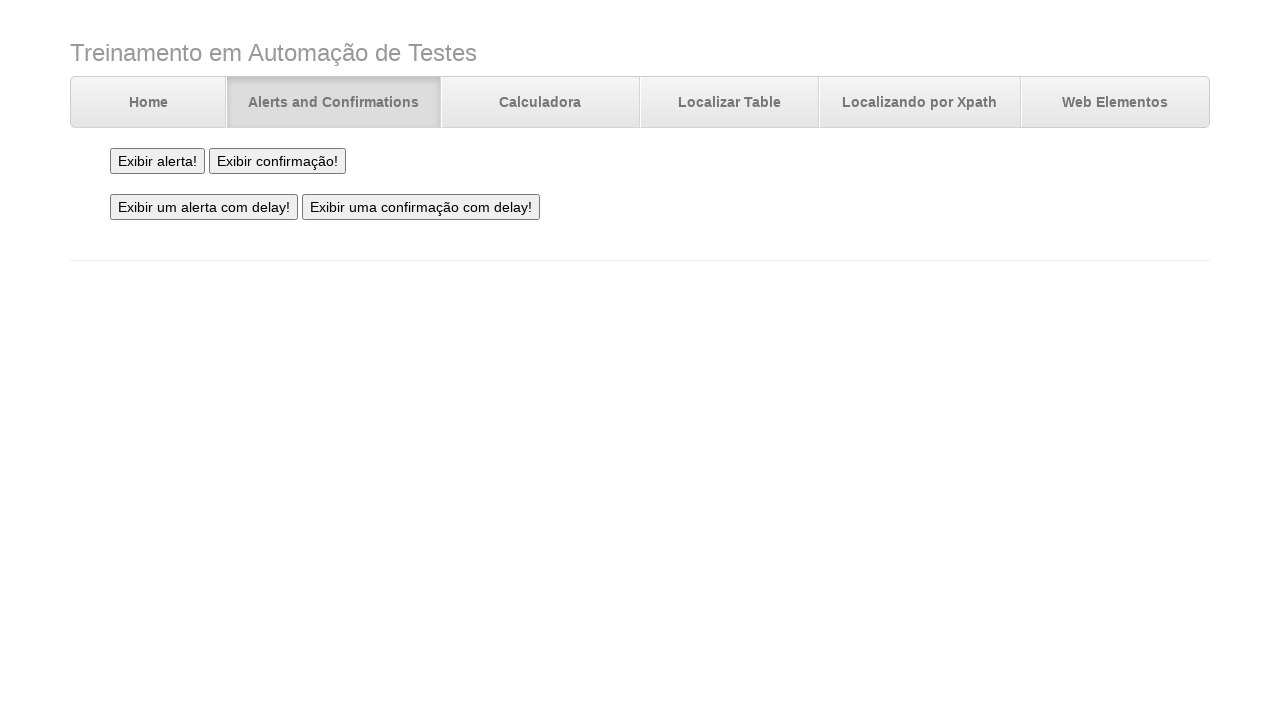

Clicked on 'Calculadora' menu link at (540, 103) on text=Calculadora
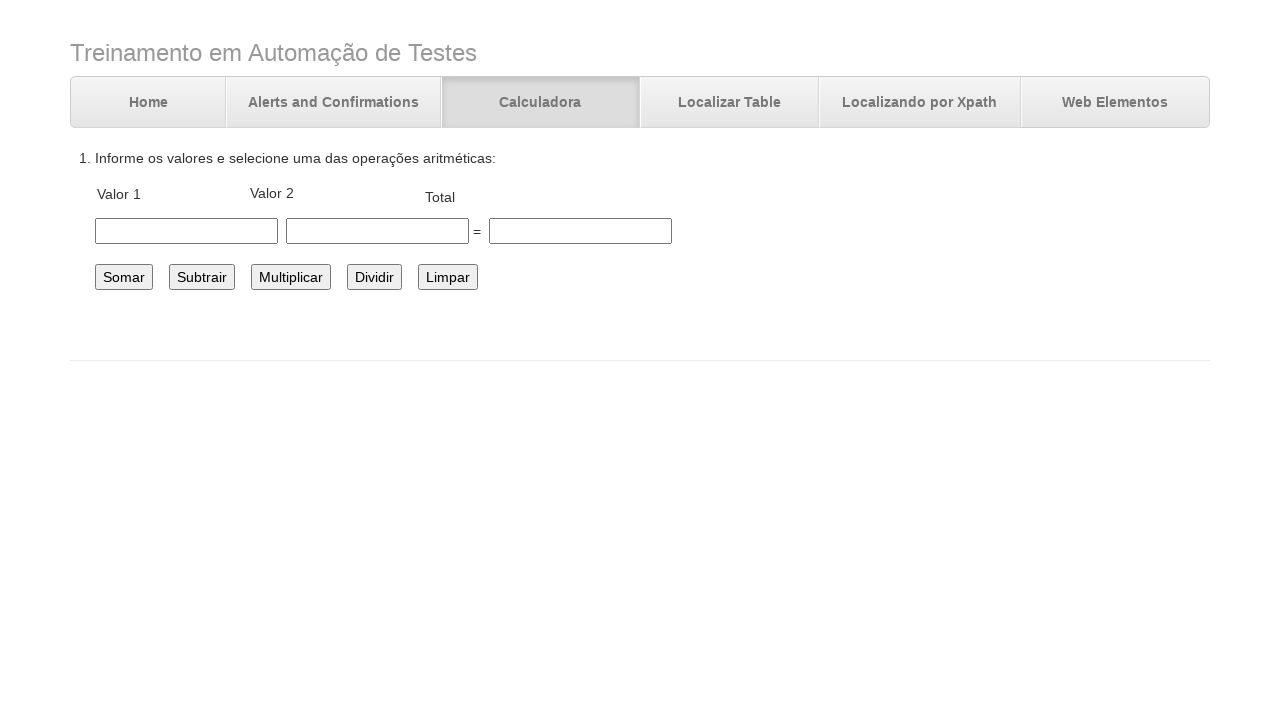

Verified page title changed to 'Desafio Automação Cálculos'
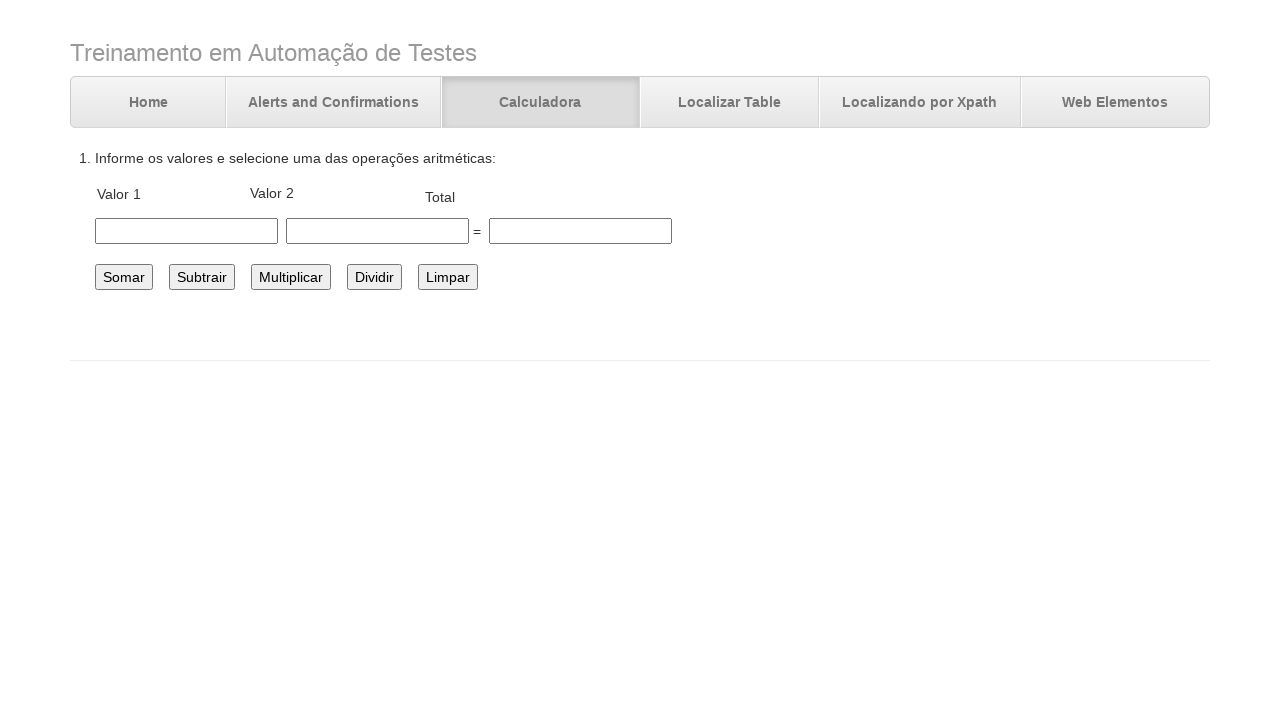

Clicked on 'Localizar Table' menu link at (730, 103) on text=Localizar Table
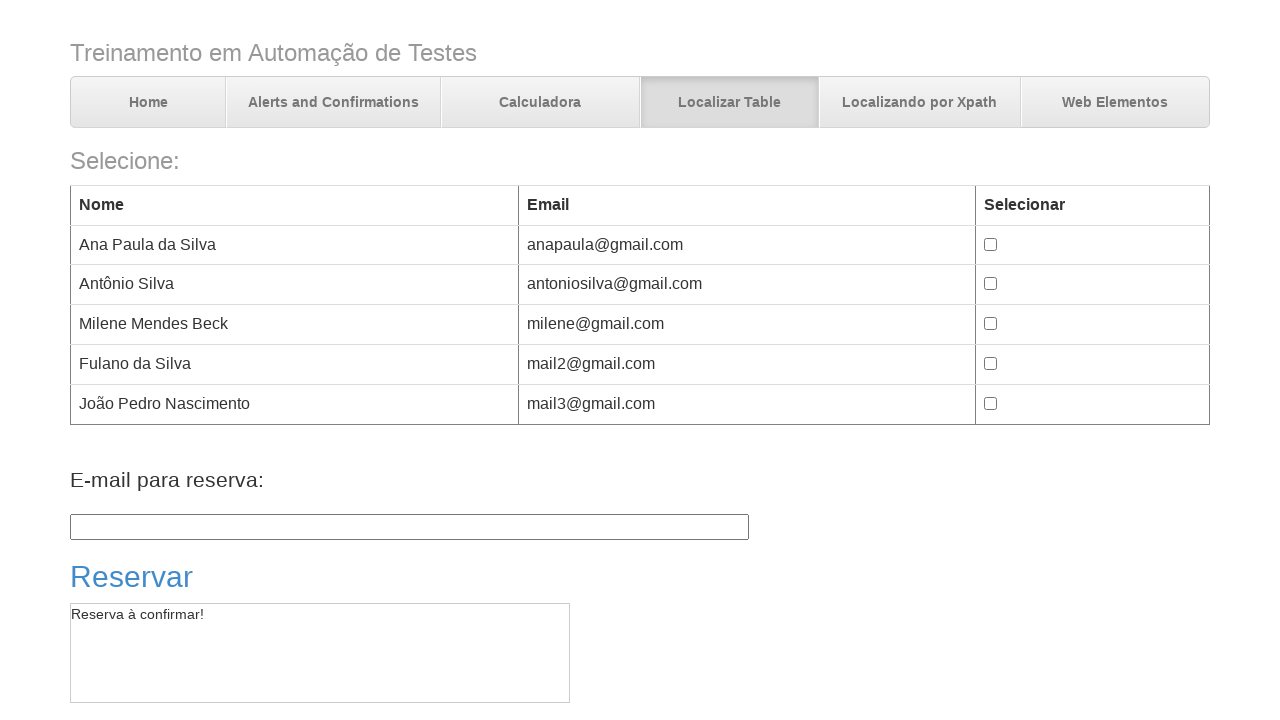

Verified page title changed to 'Trabalhando com tables'
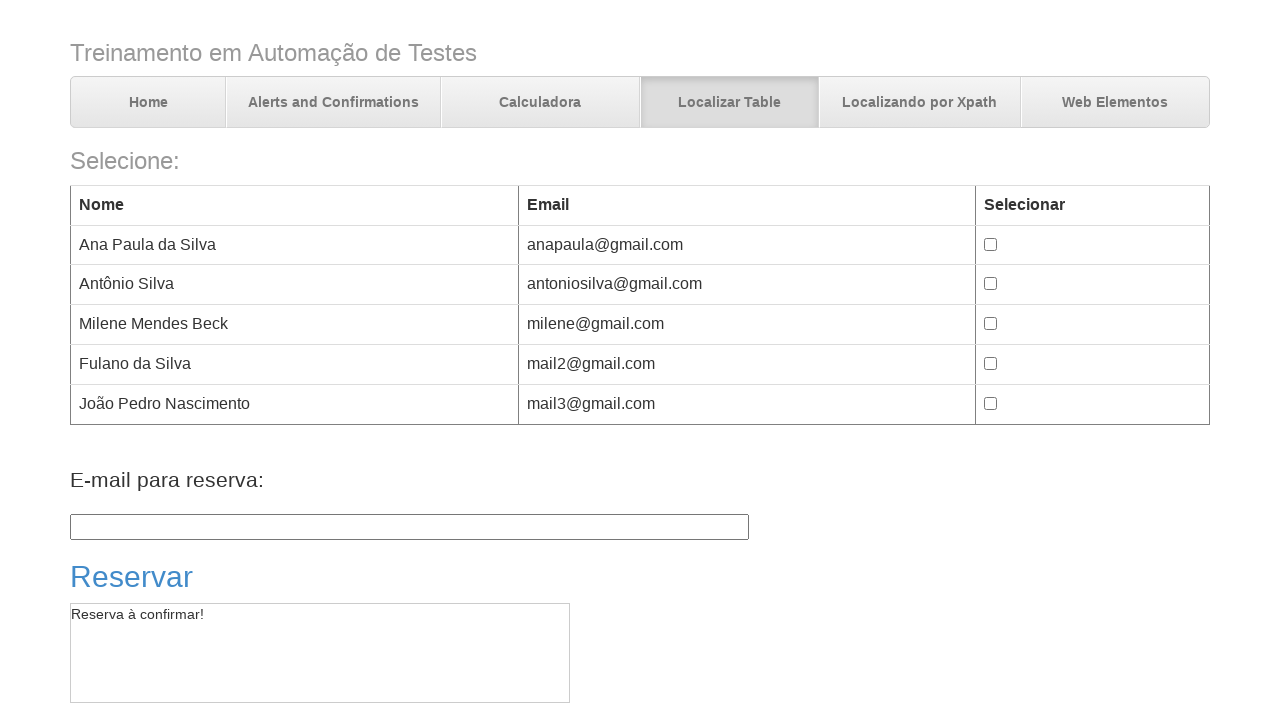

Navigated back using browser back button
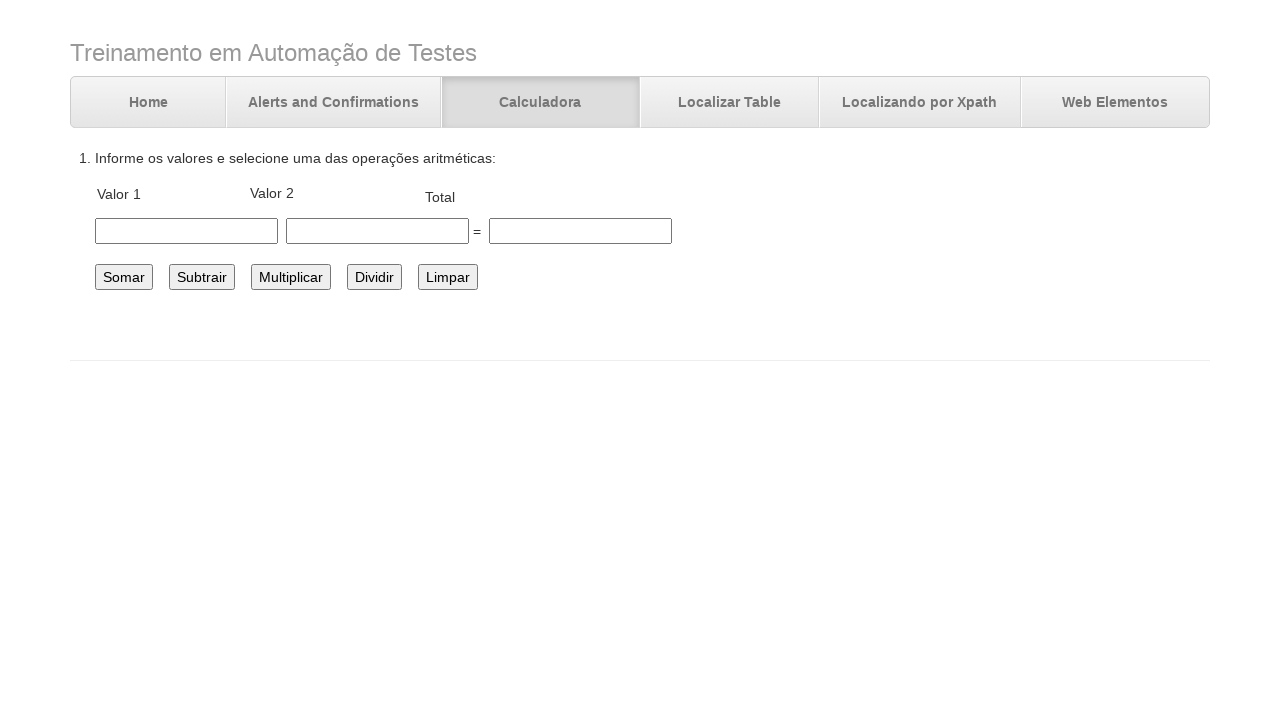

Verified page title is 'Desafio Automação Cálculos' after first back navigation
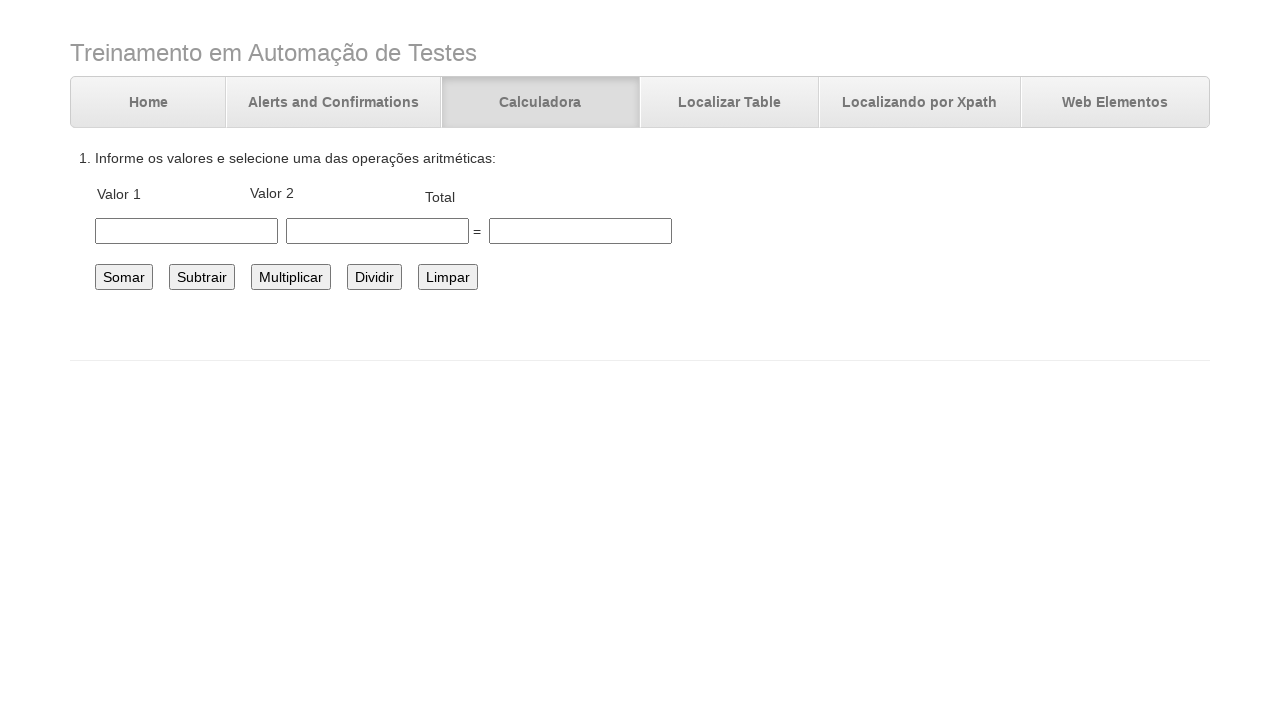

Navigated back using browser back button
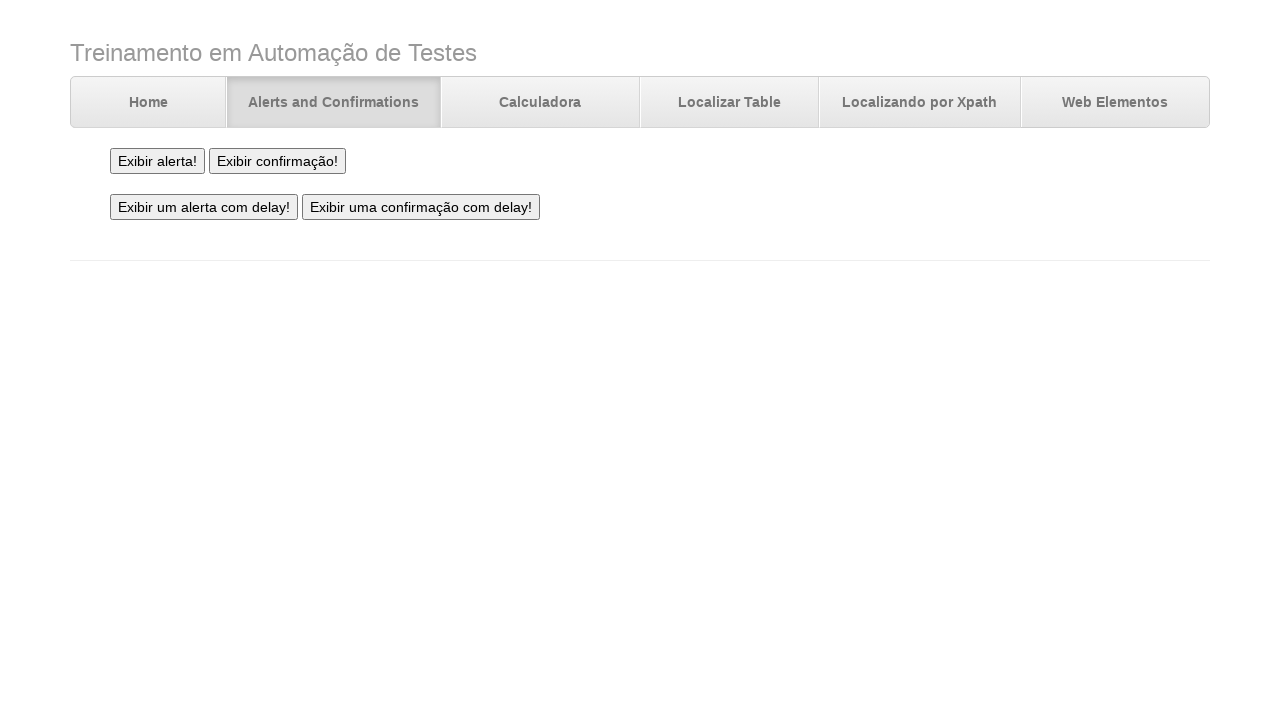

Verified page title is 'Alerts and Confirmations' after second back navigation
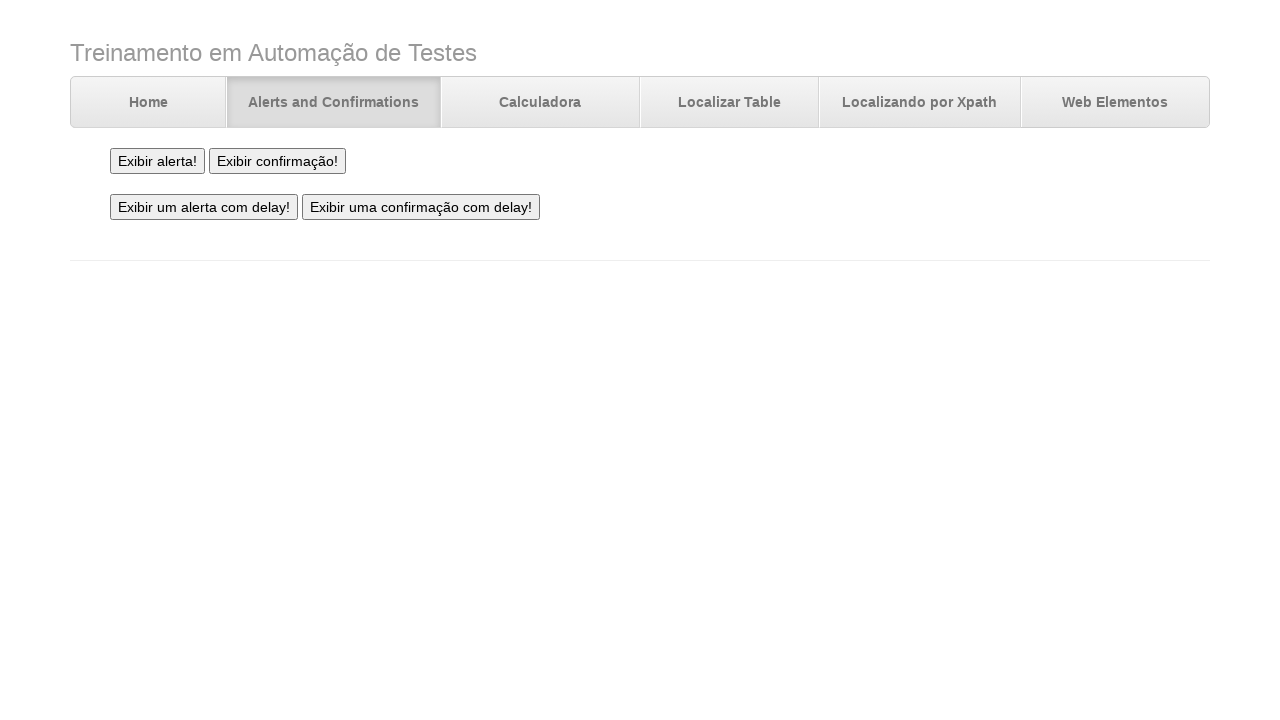

Navigated back using browser back button
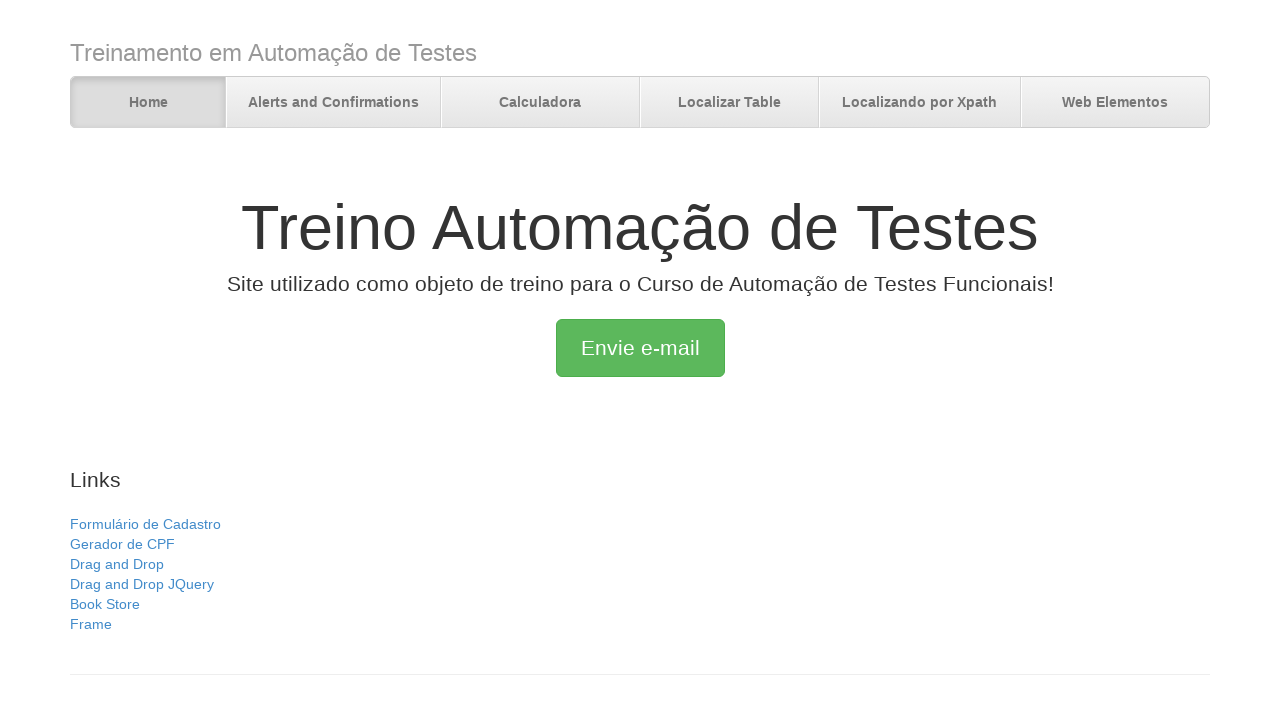

Verified page title is 'Treino Automação de Testes' after third back navigation
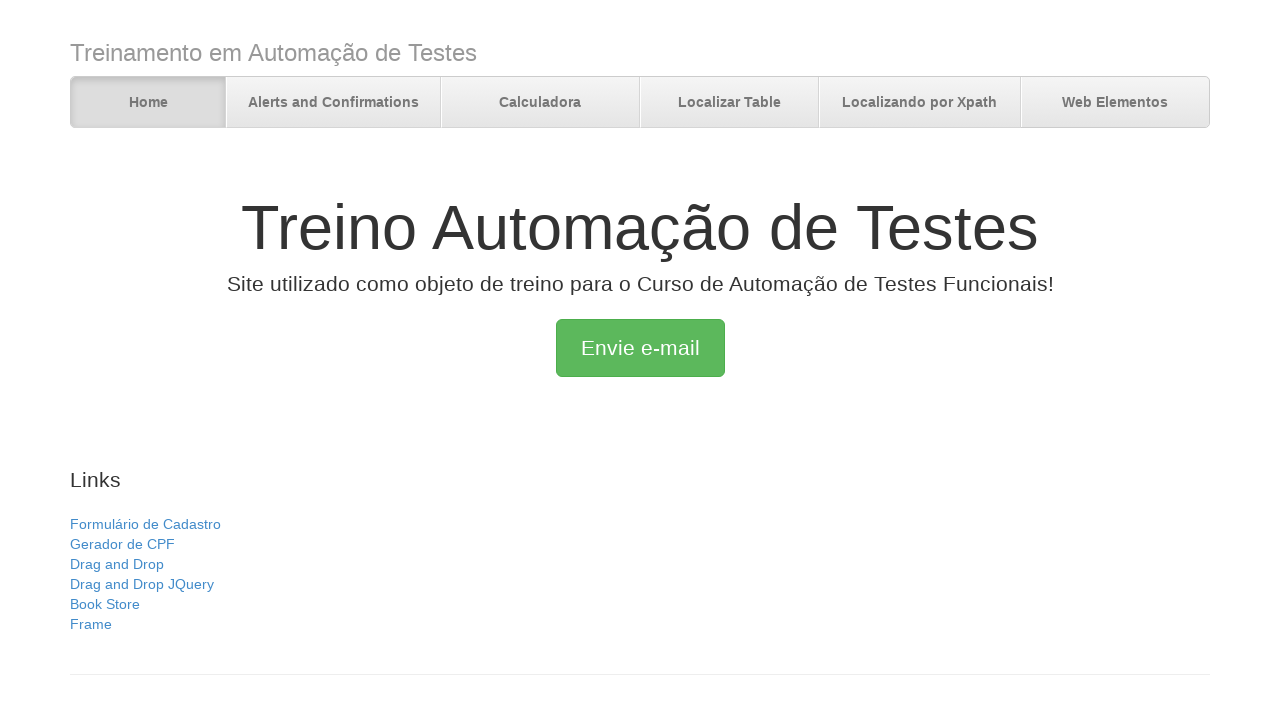

Navigated forward using browser forward button
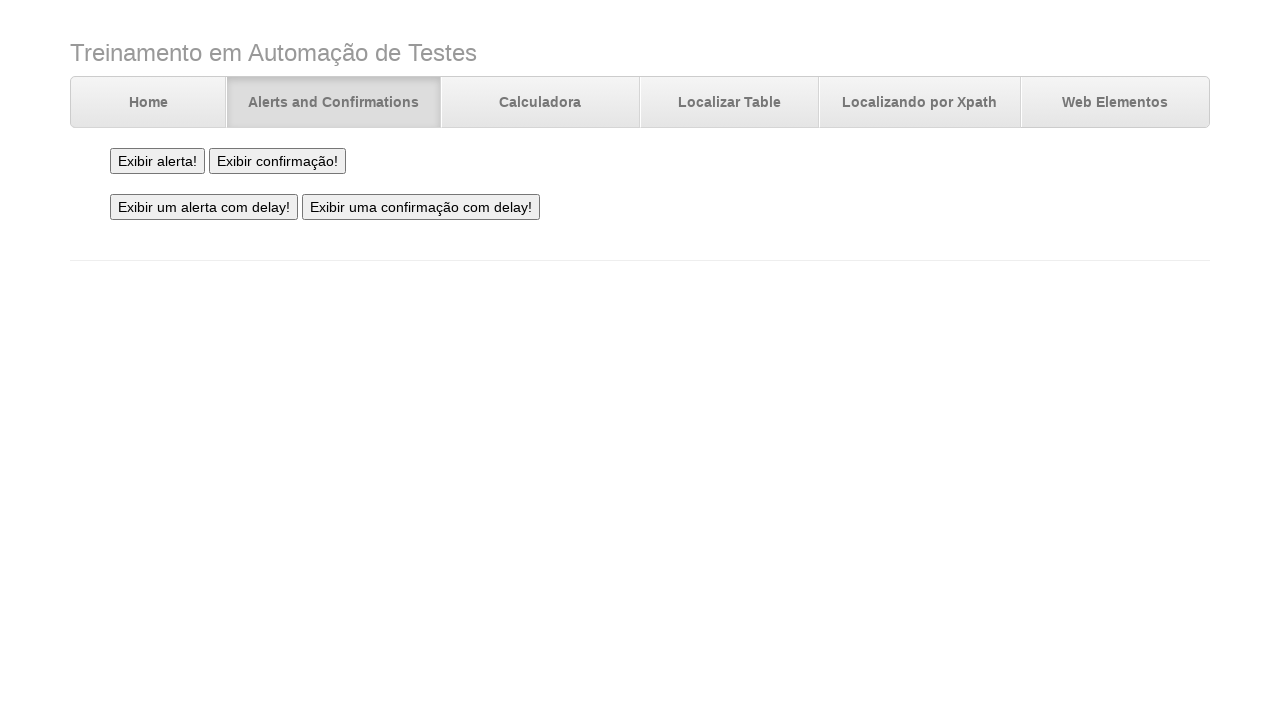

Verified page title is 'Alerts and Confirmations' after first forward navigation
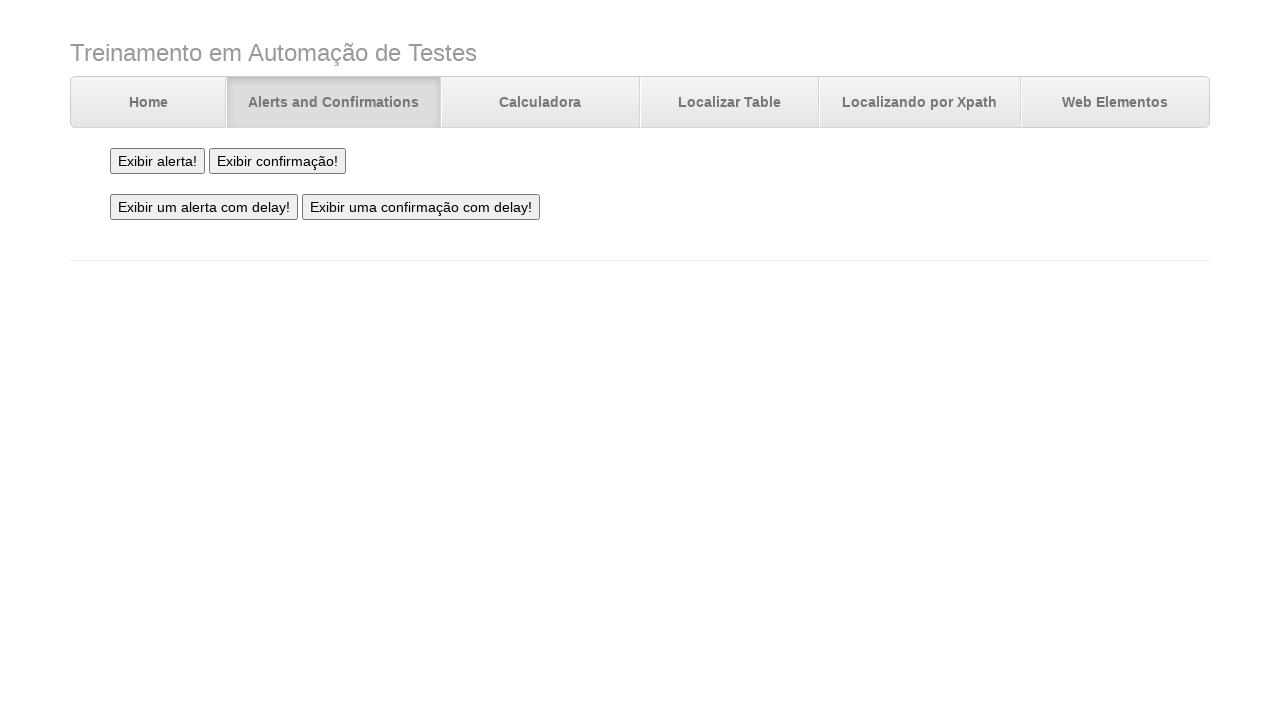

Navigated forward using browser forward button
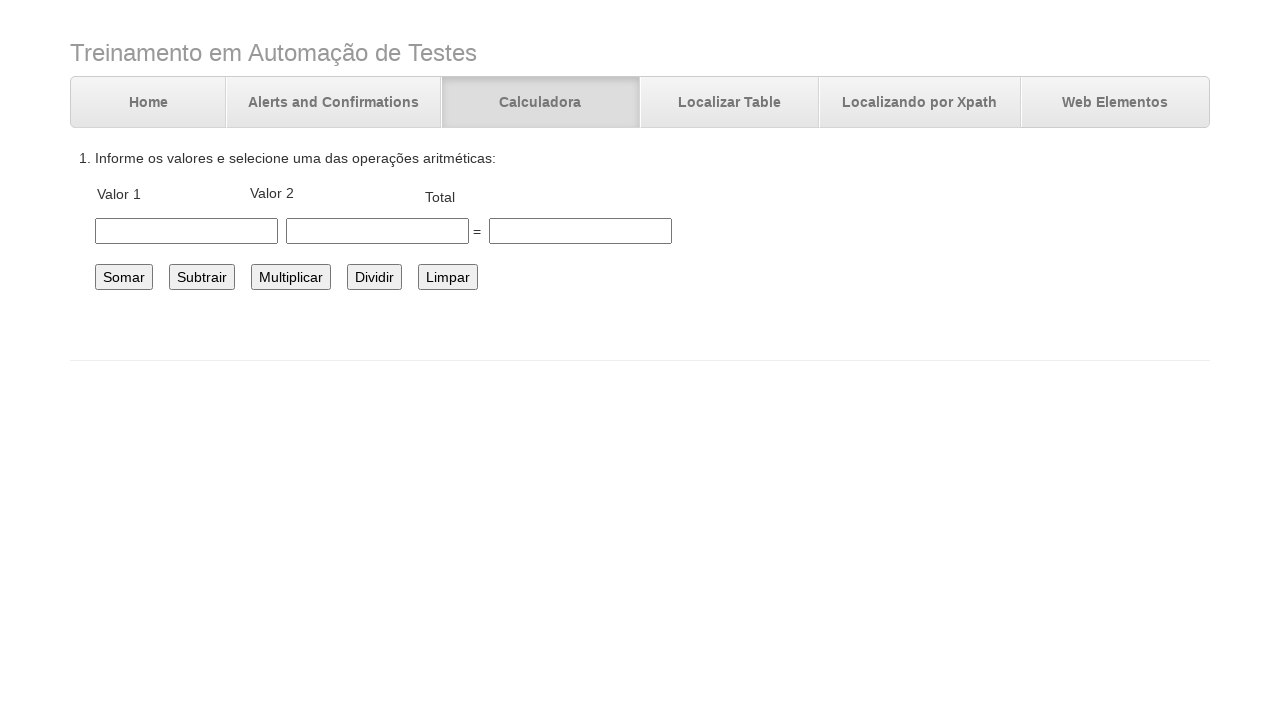

Verified page title is 'Desafio Automação Cálculos' after second forward navigation
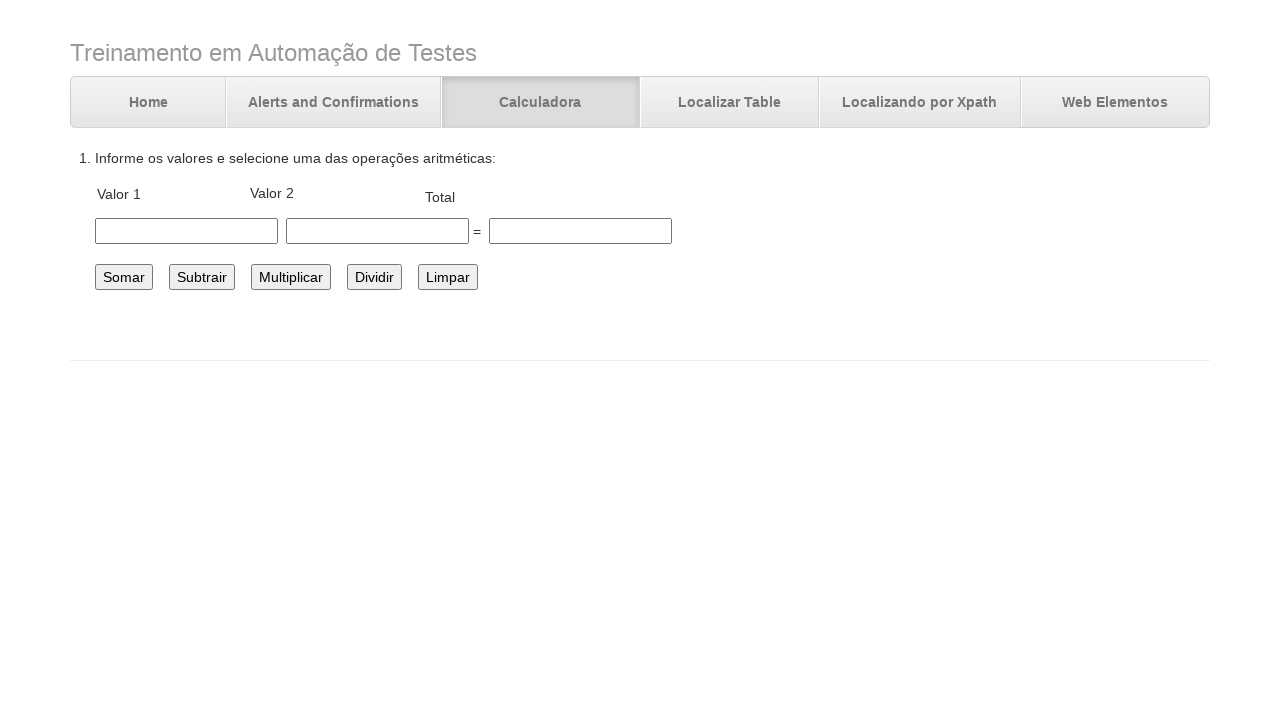

Navigated forward using browser forward button
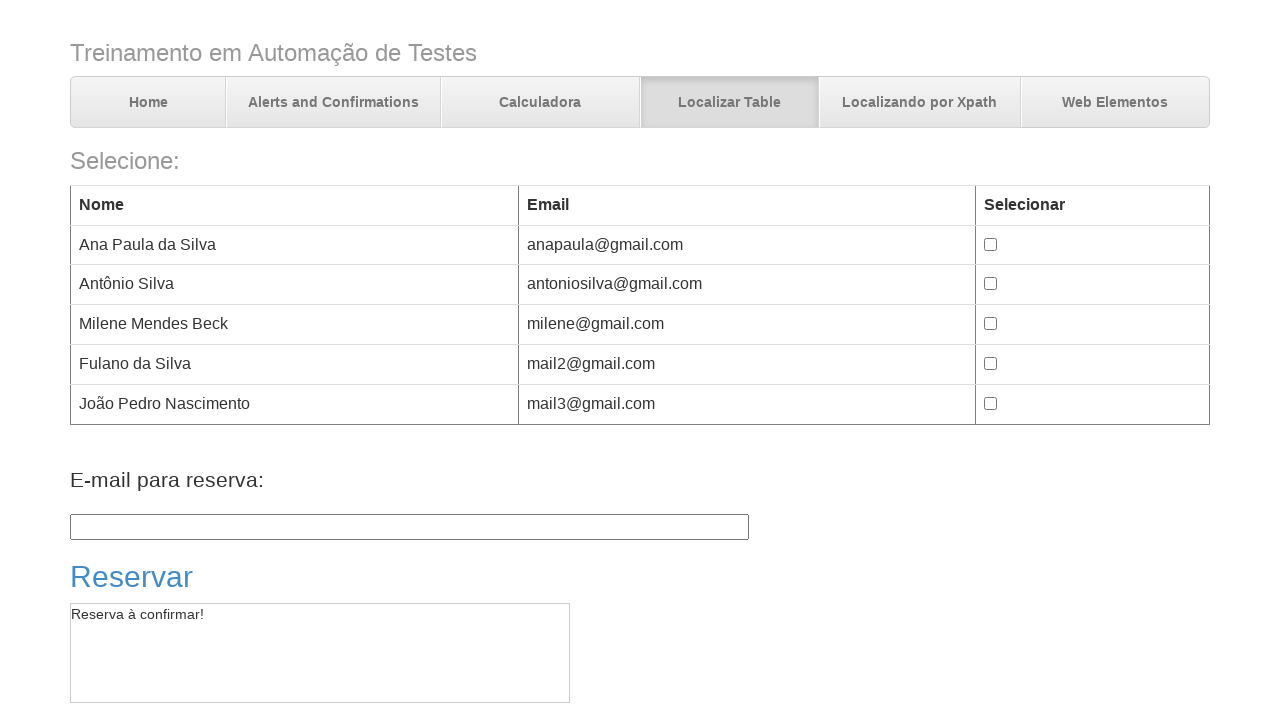

Verified page title is 'Trabalhando com tables' after third forward navigation
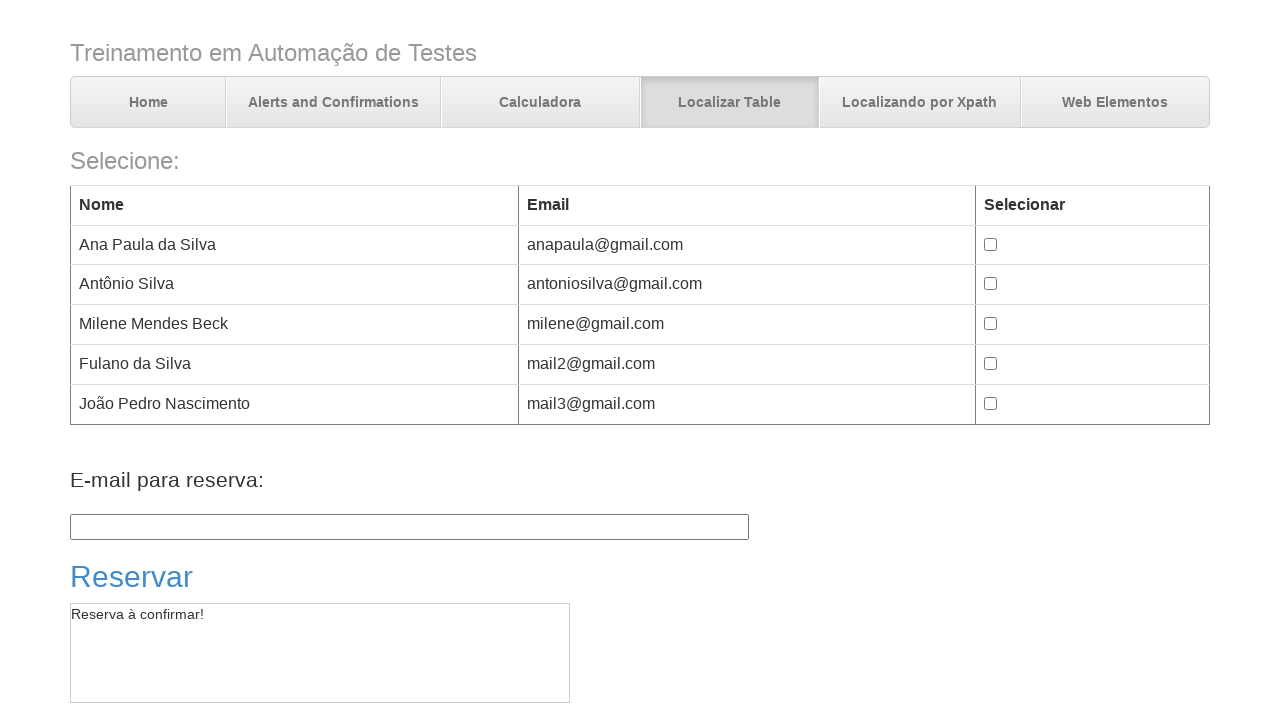

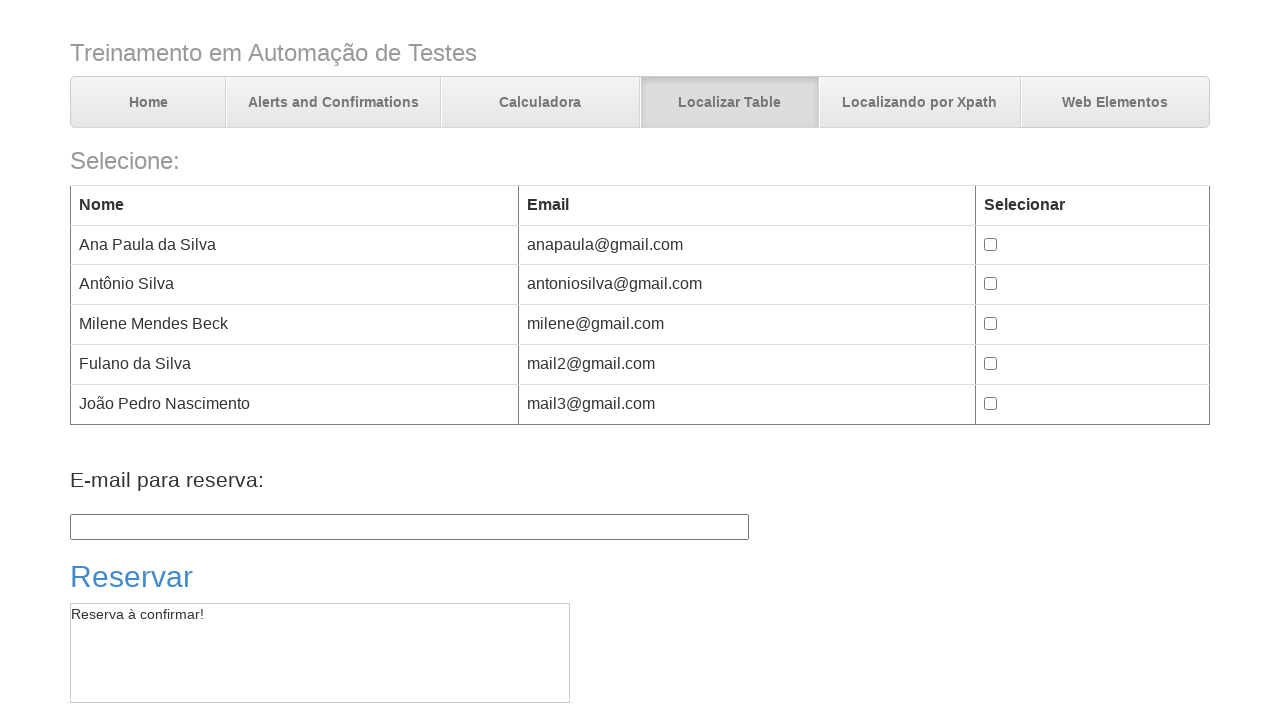